Tests e-commerce functionality by adding multiple products to cart, proceeding to checkout, applying a promo code, and placing an order

Starting URL: https://rahulshettyacademy.com/seleniumPractise/

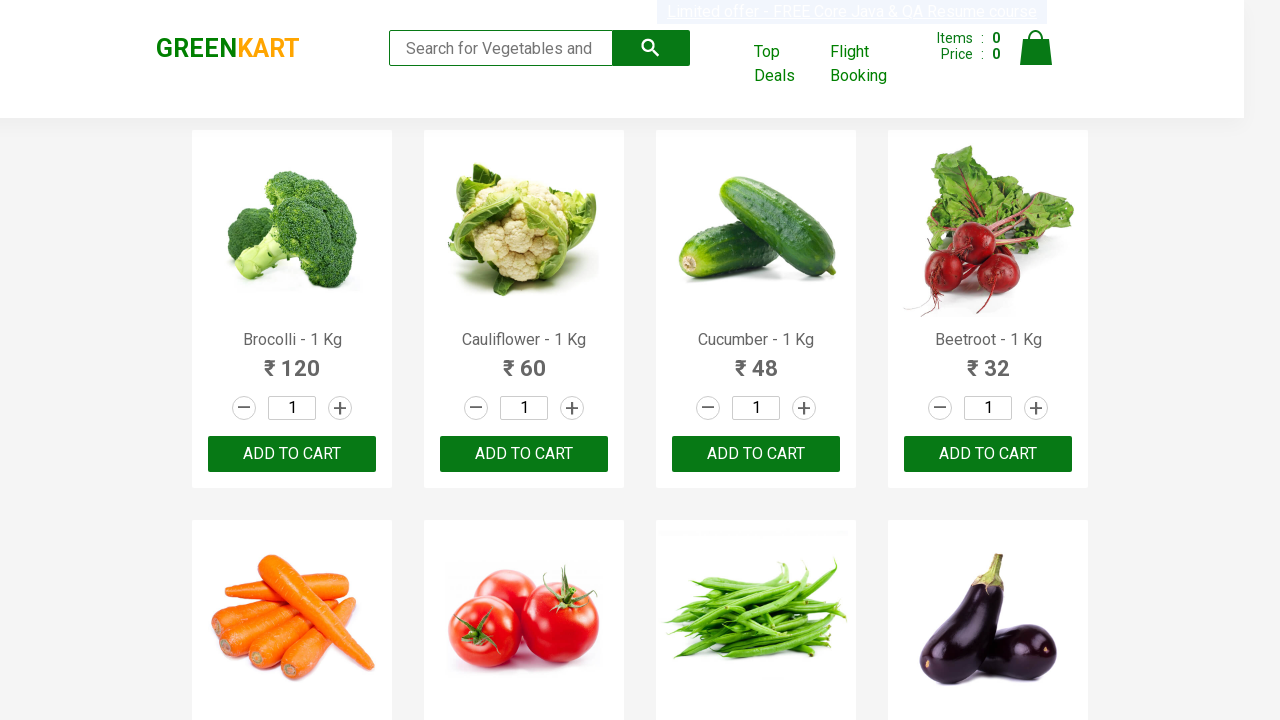

Retrieved all product names from the page
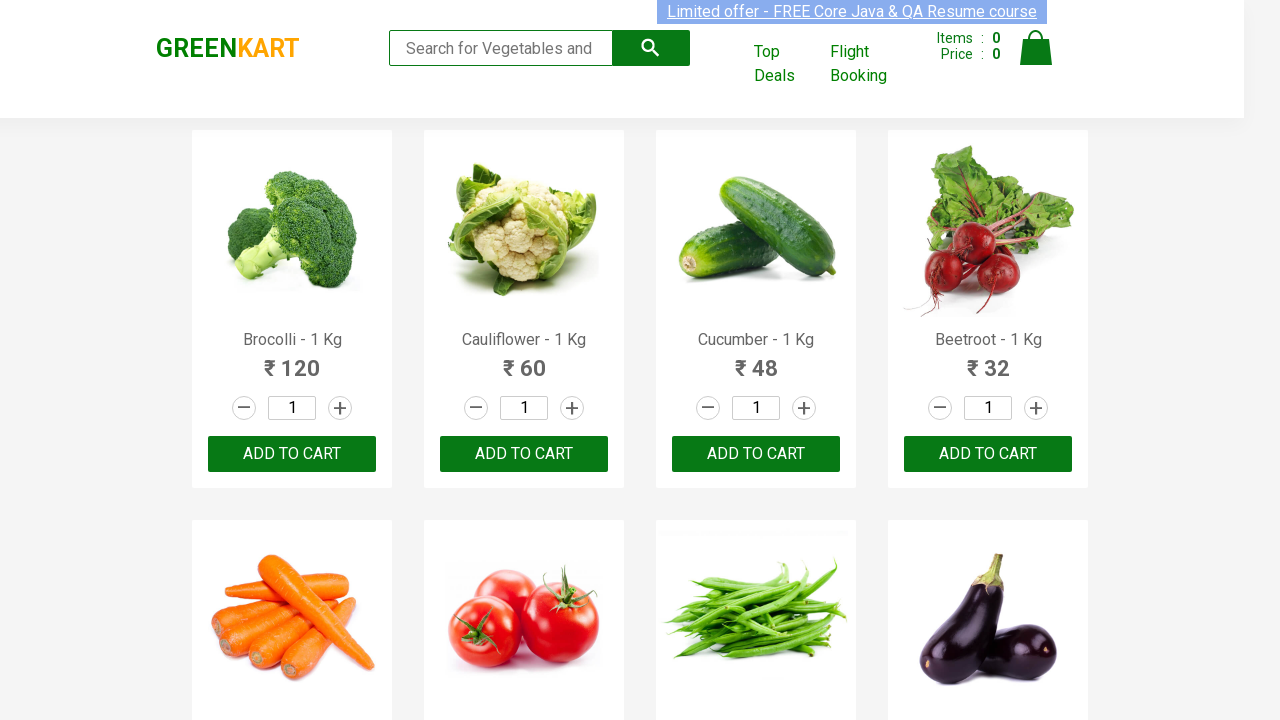

Added 'Brocolli' to cart at (292, 454) on xpath=//button[text()='ADD TO CART'] >> nth=0
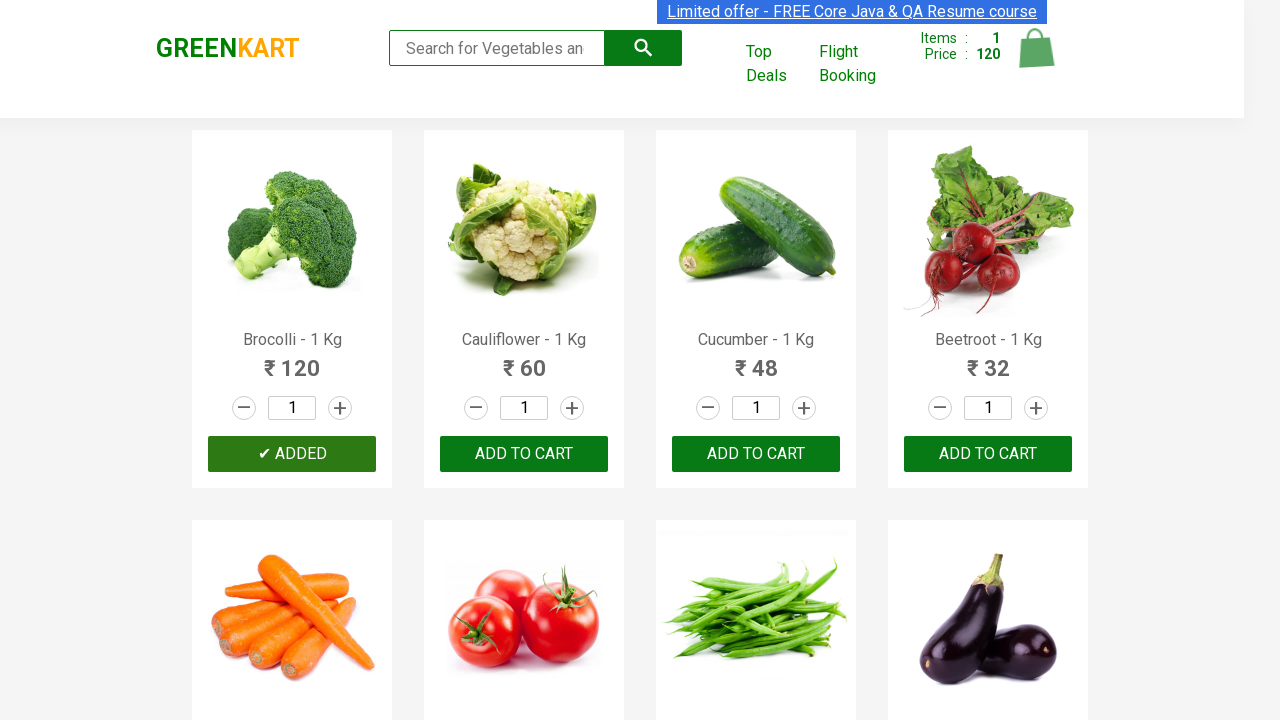

Added 'Cucumber' to cart at (988, 454) on xpath=//button[text()='ADD TO CART'] >> nth=2
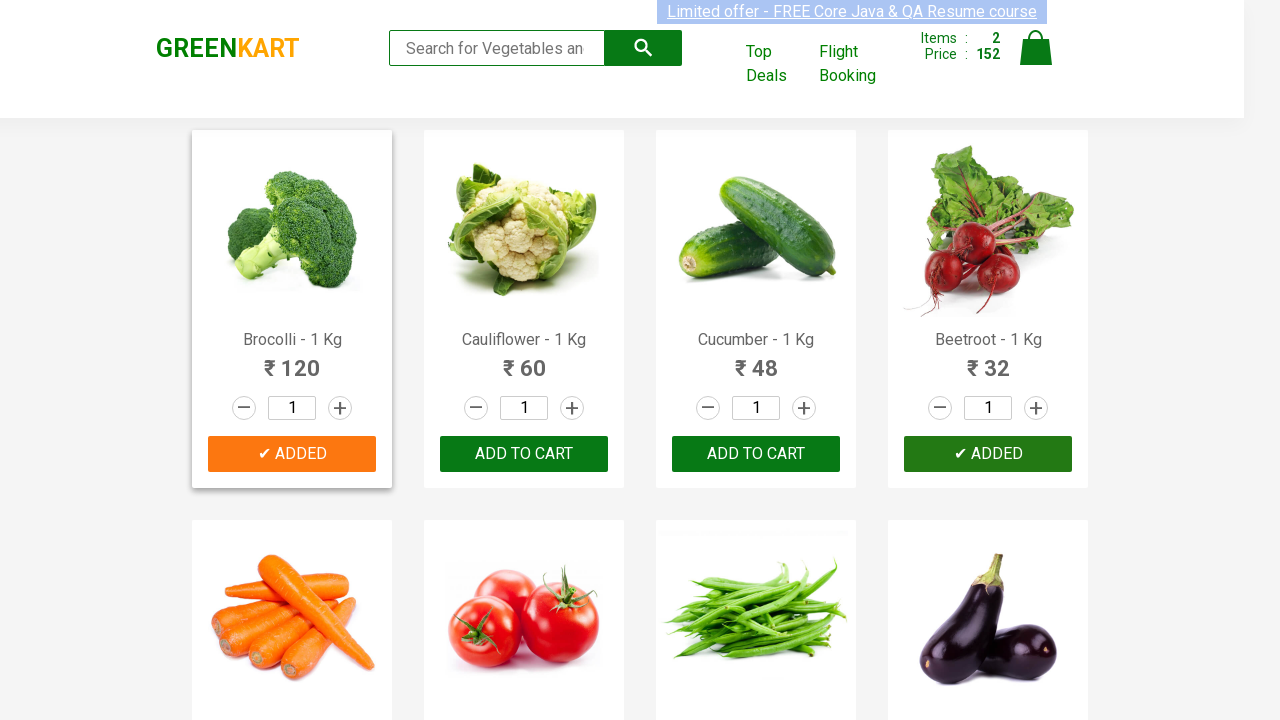

Added 'Beetroot' to cart at (524, 360) on xpath=//button[text()='ADD TO CART'] >> nth=3
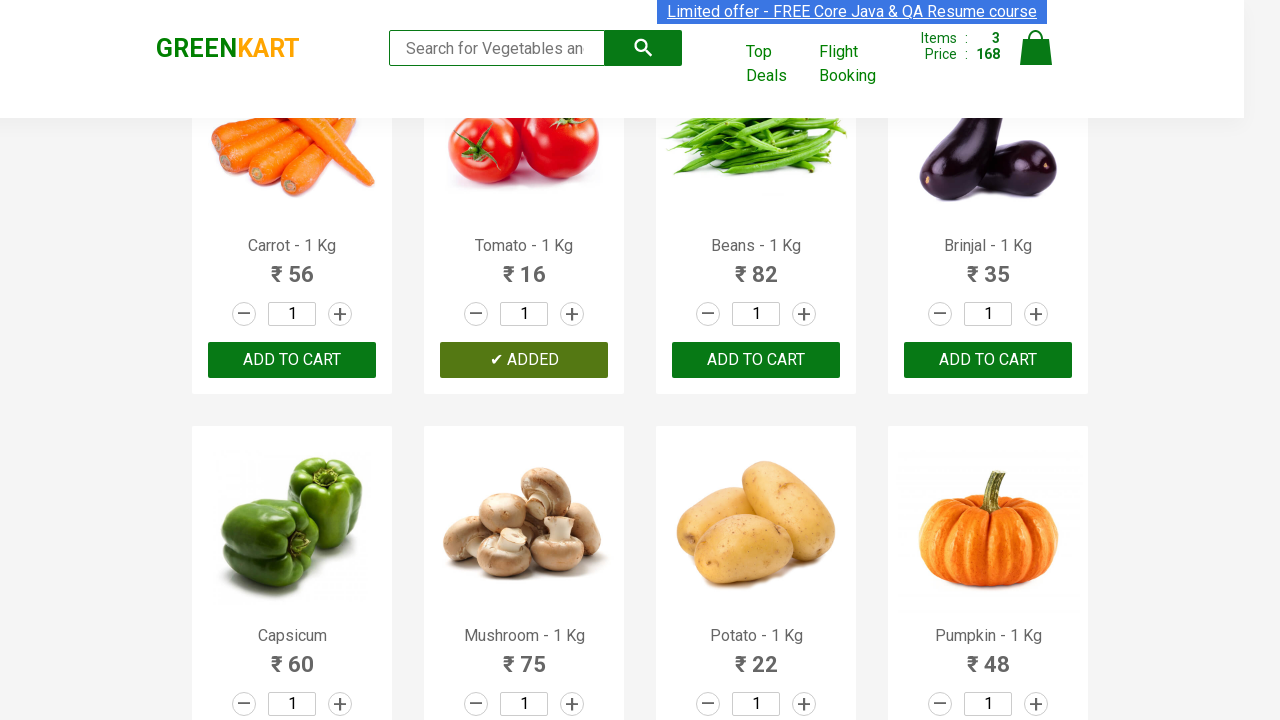

Clicked cart icon to view cart at (1036, 48) on img[alt='Cart']
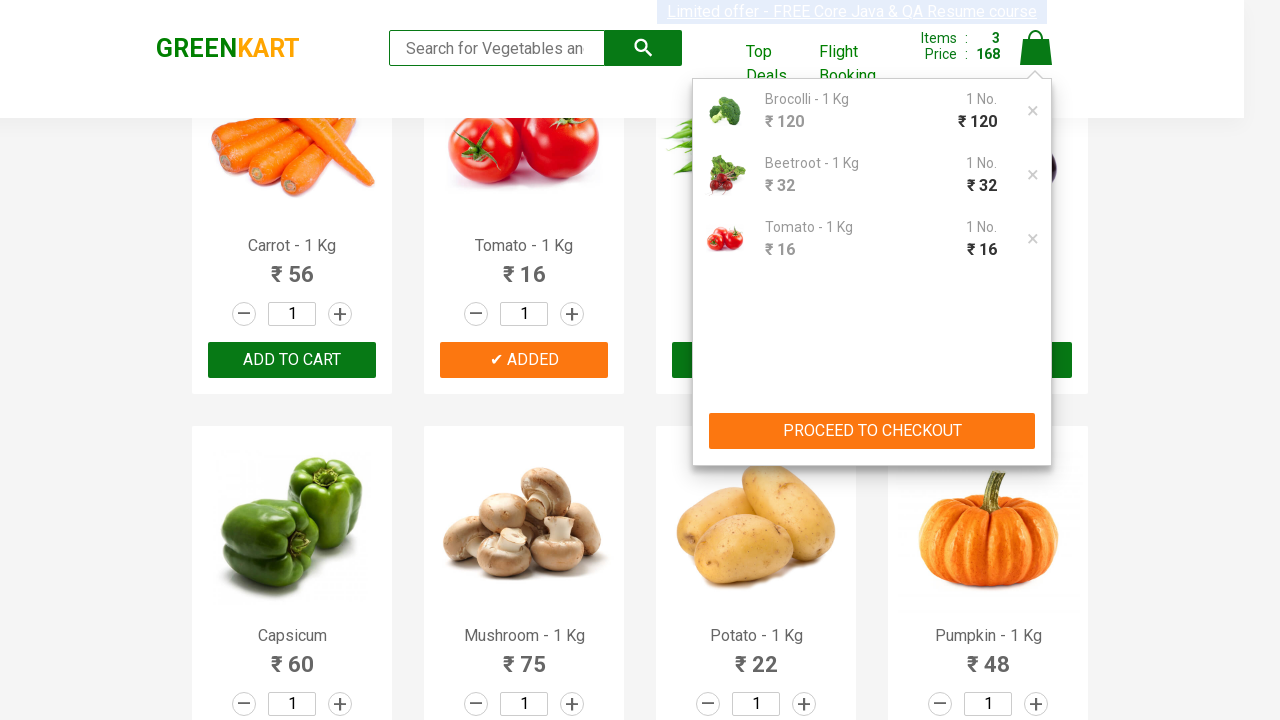

Clicked PROCEED TO CHECKOUT button at (872, 431) on xpath=//button[normalize-space()='PROCEED TO CHECKOUT']
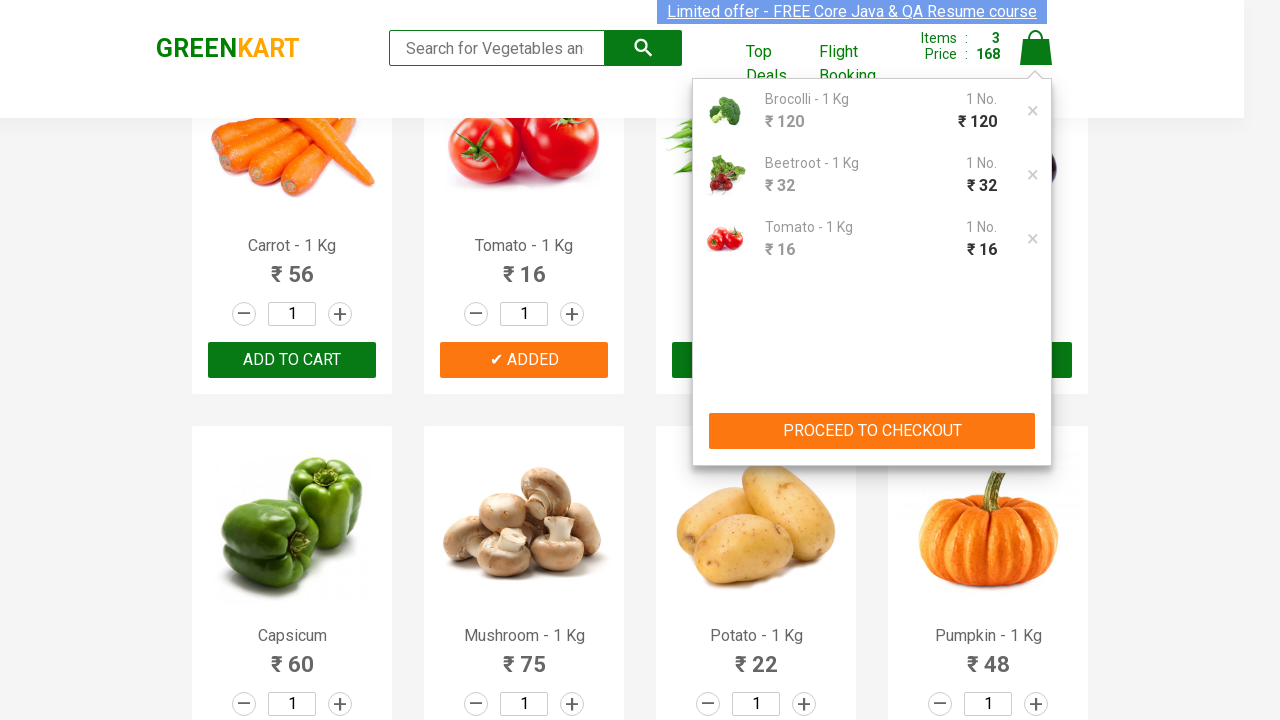

Entered promo code 'rahulshettyacademy' on input.promoCode
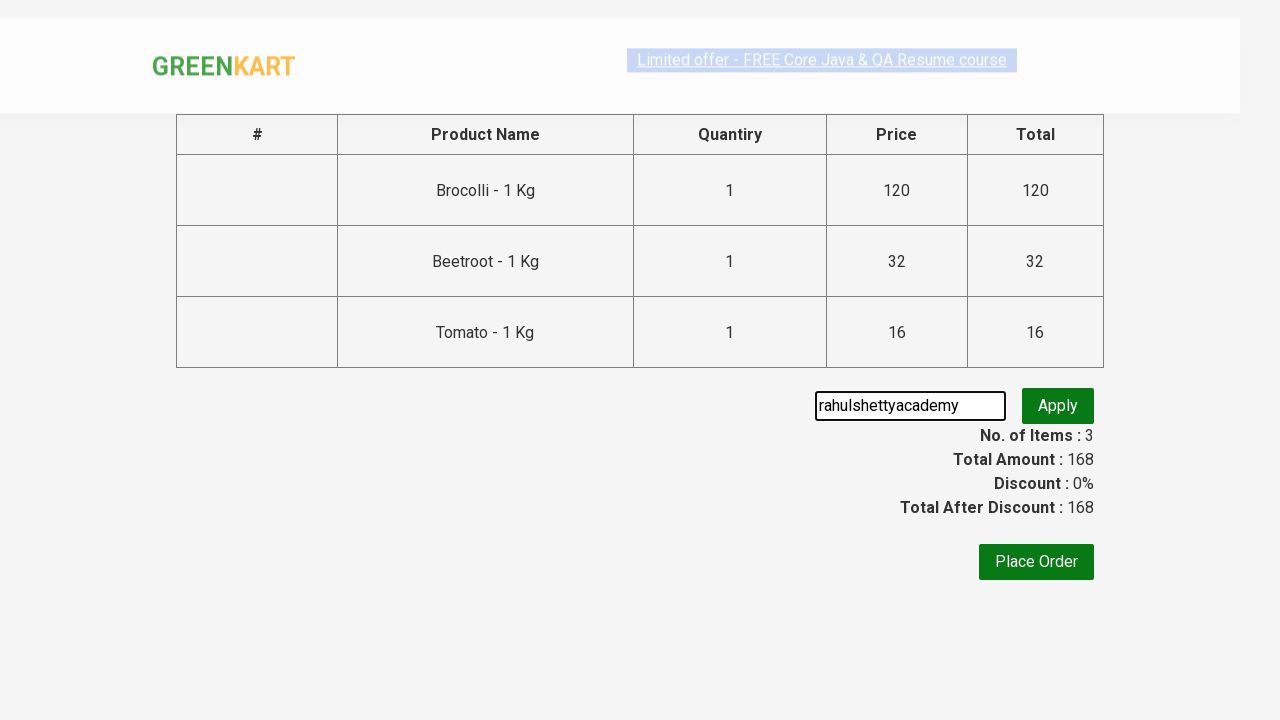

Clicked button to apply promo code at (1058, 406) on button.promoBtn
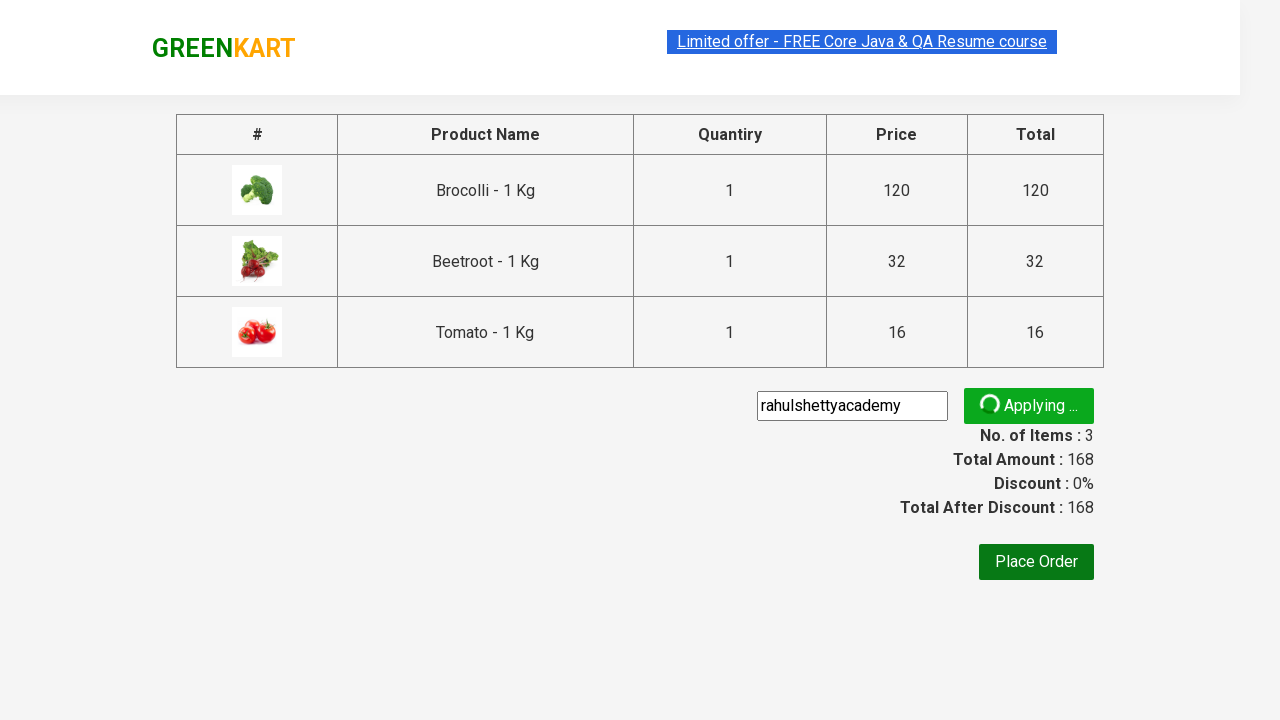

Promo code successfully applied
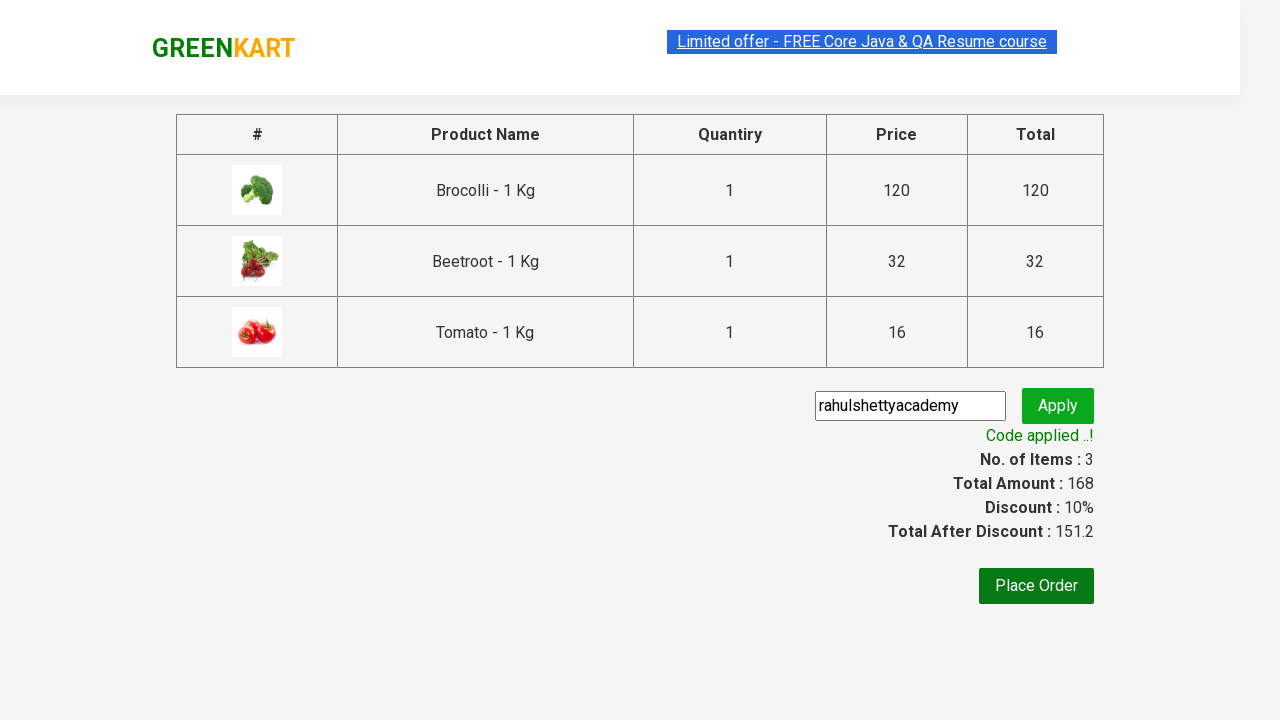

Clicked Place Order button to complete purchase at (1036, 586) on text=Place Order
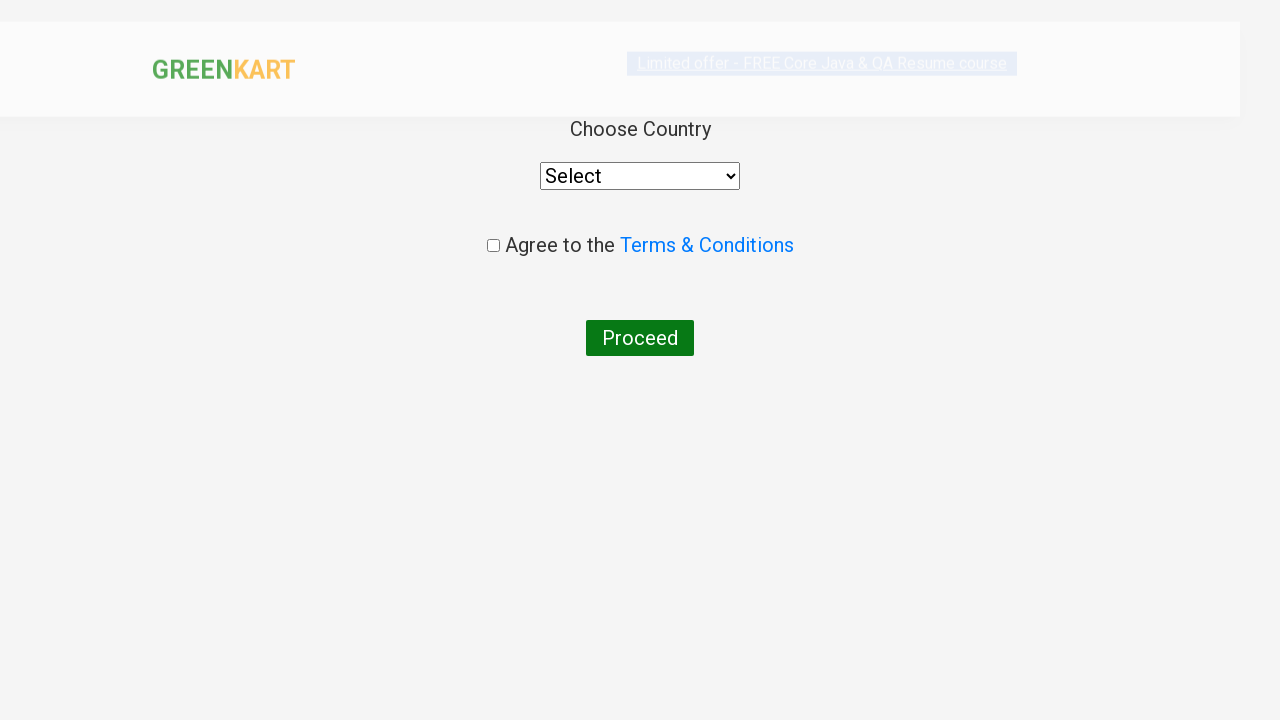

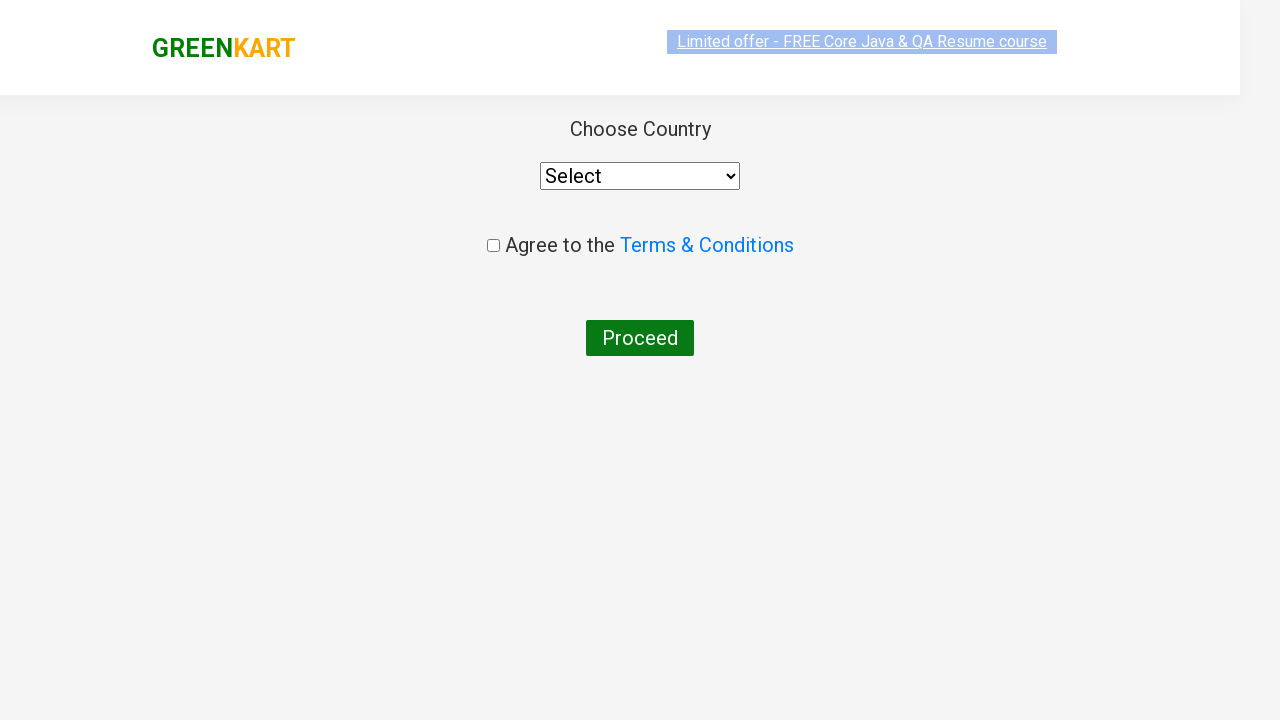